Navigates to the jQuery UI Selectable demo page and maximizes the browser window to verify the page loads correctly

Starting URL: https://jqueryui.com/selectable/

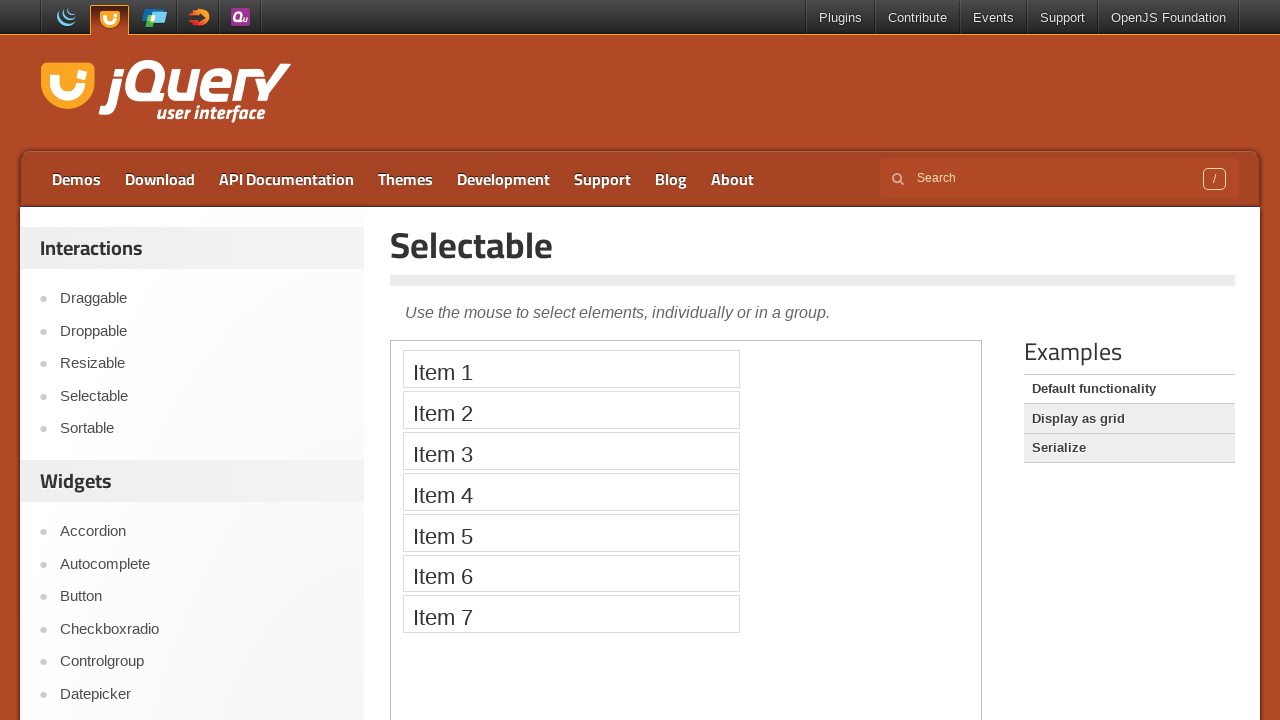

Navigated to jQuery UI Selectable demo page
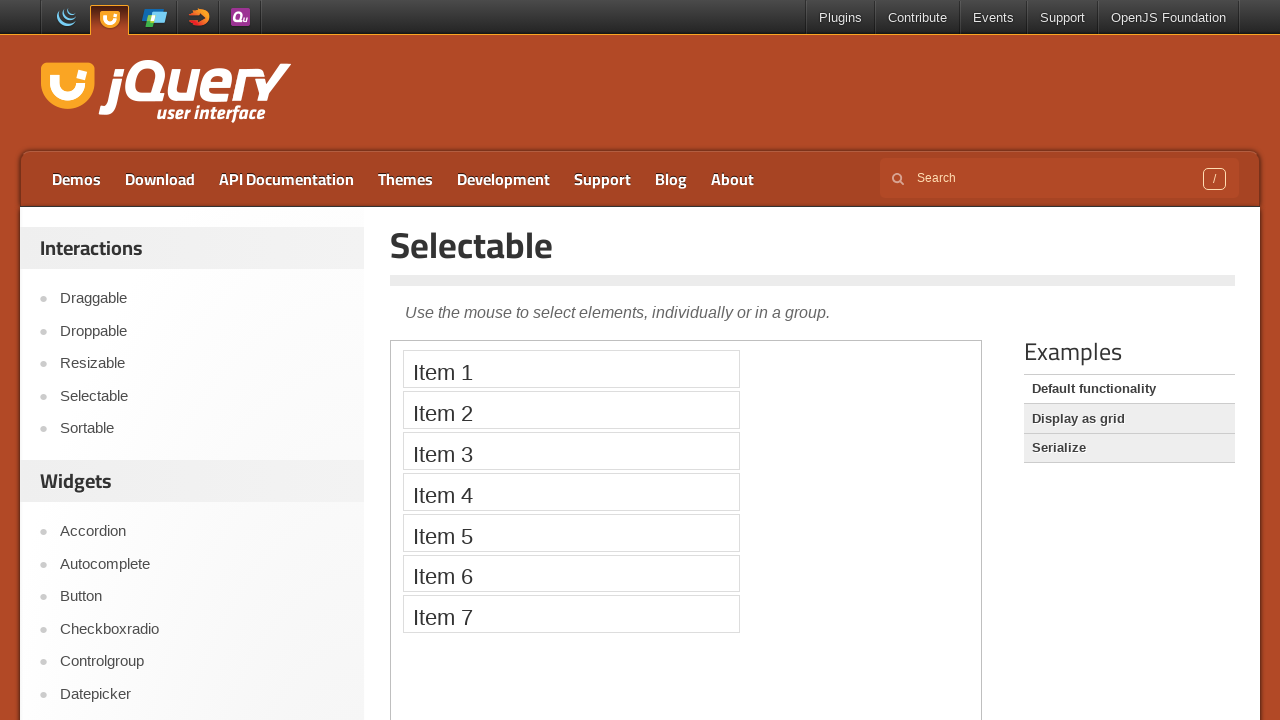

Maximized browser window to 1920x1080
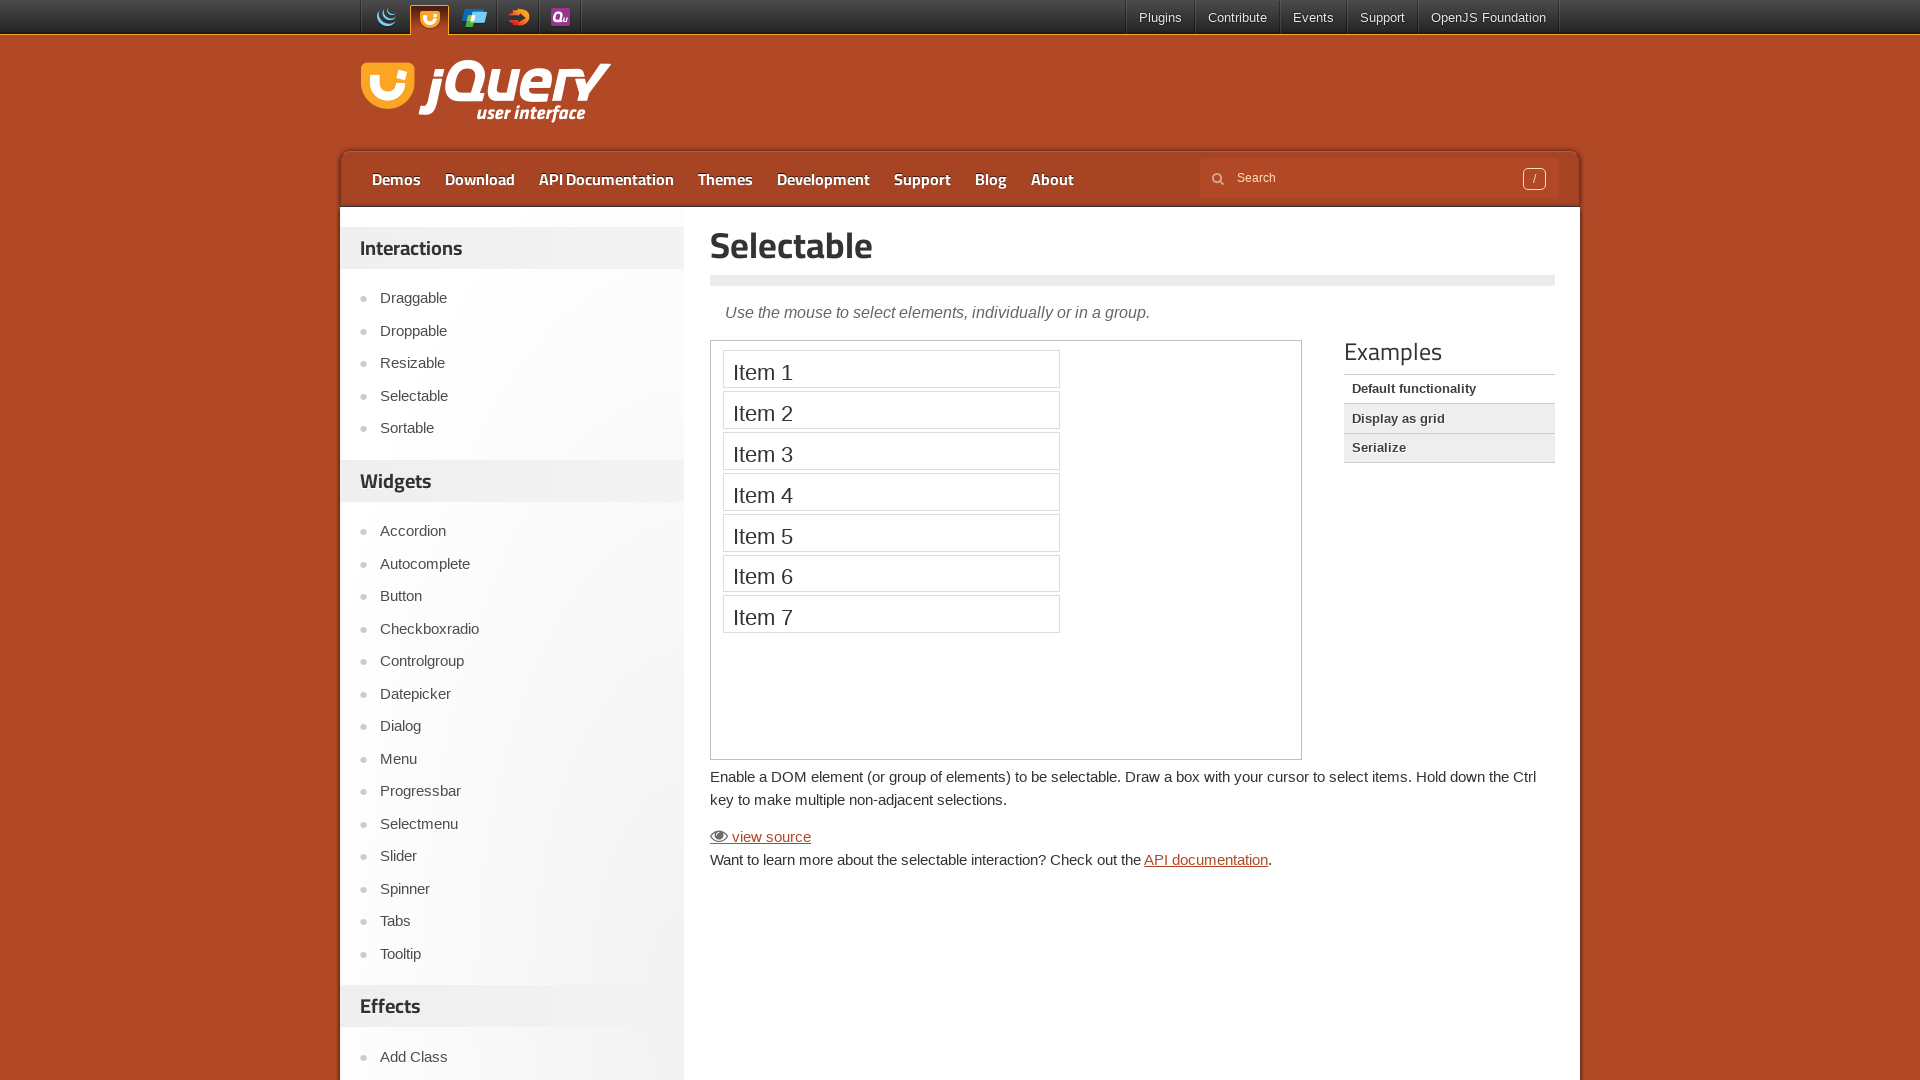

Page content loaded successfully
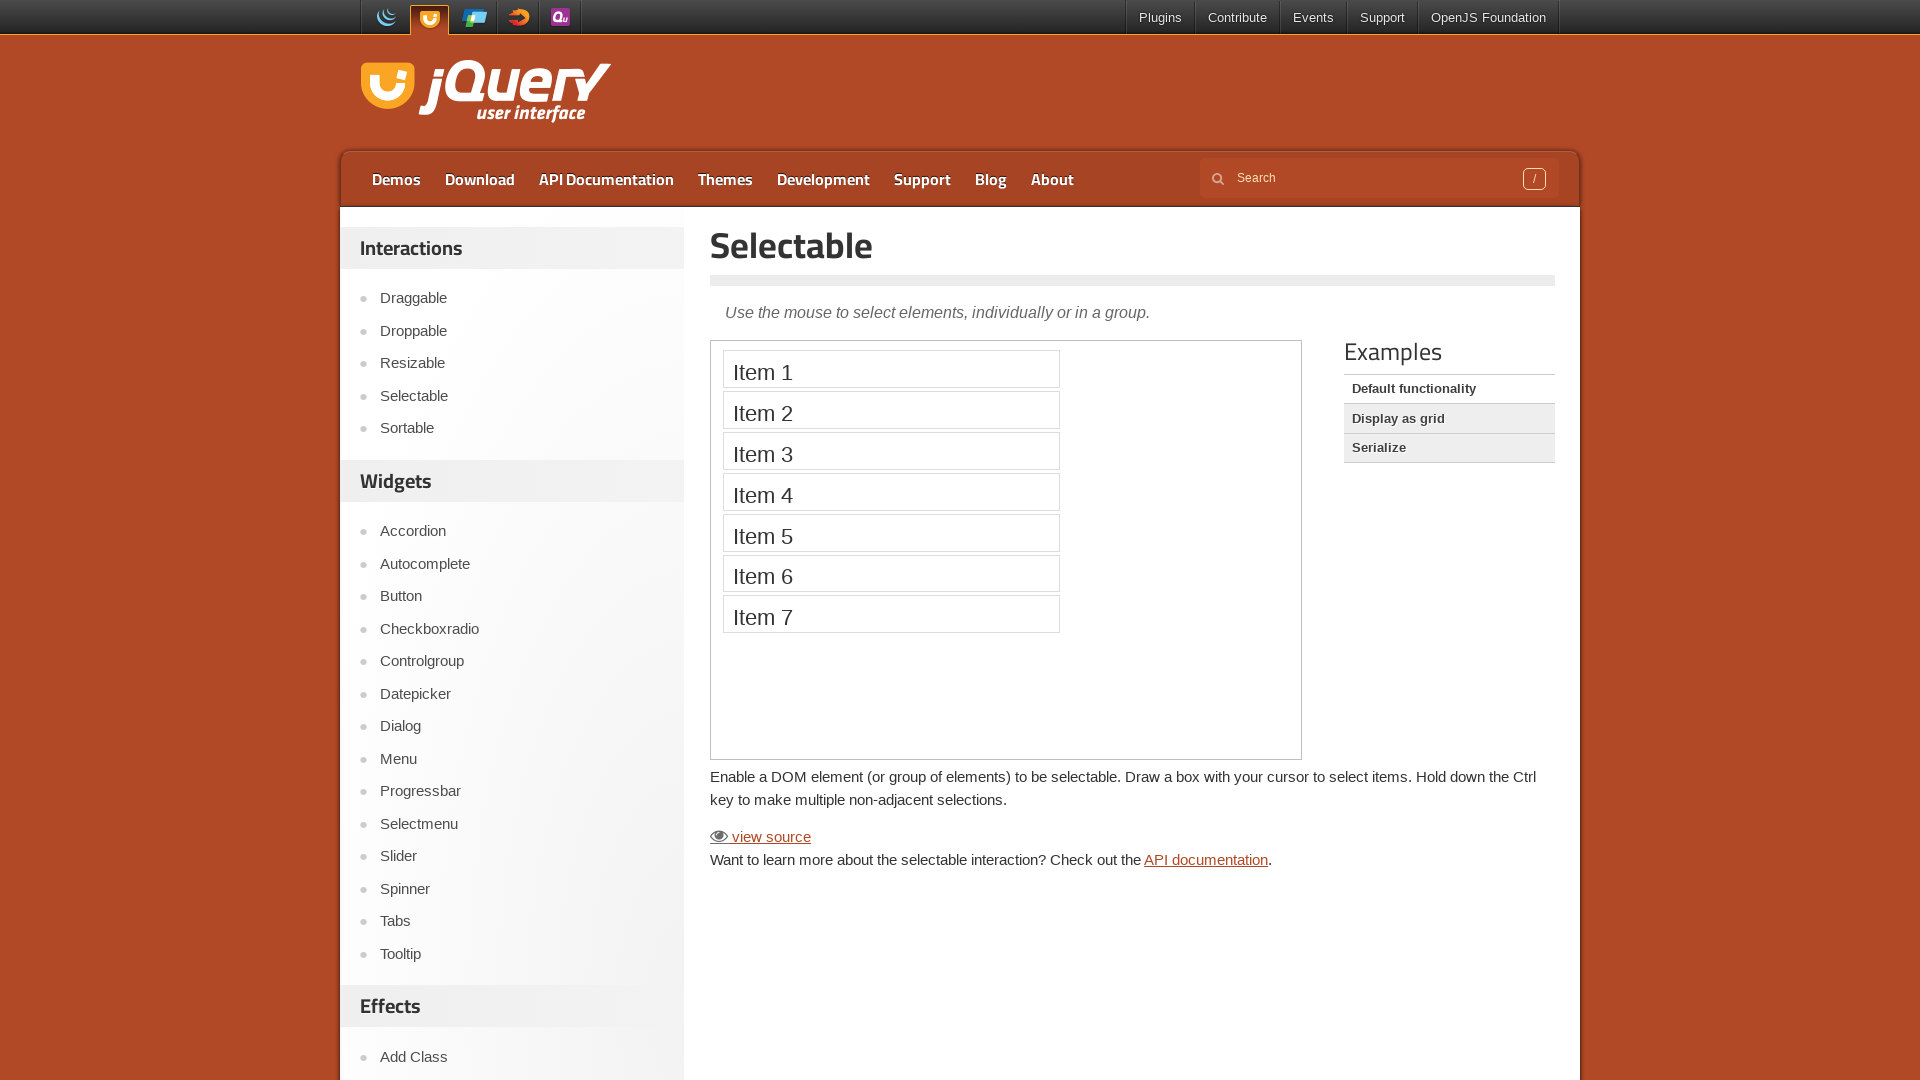

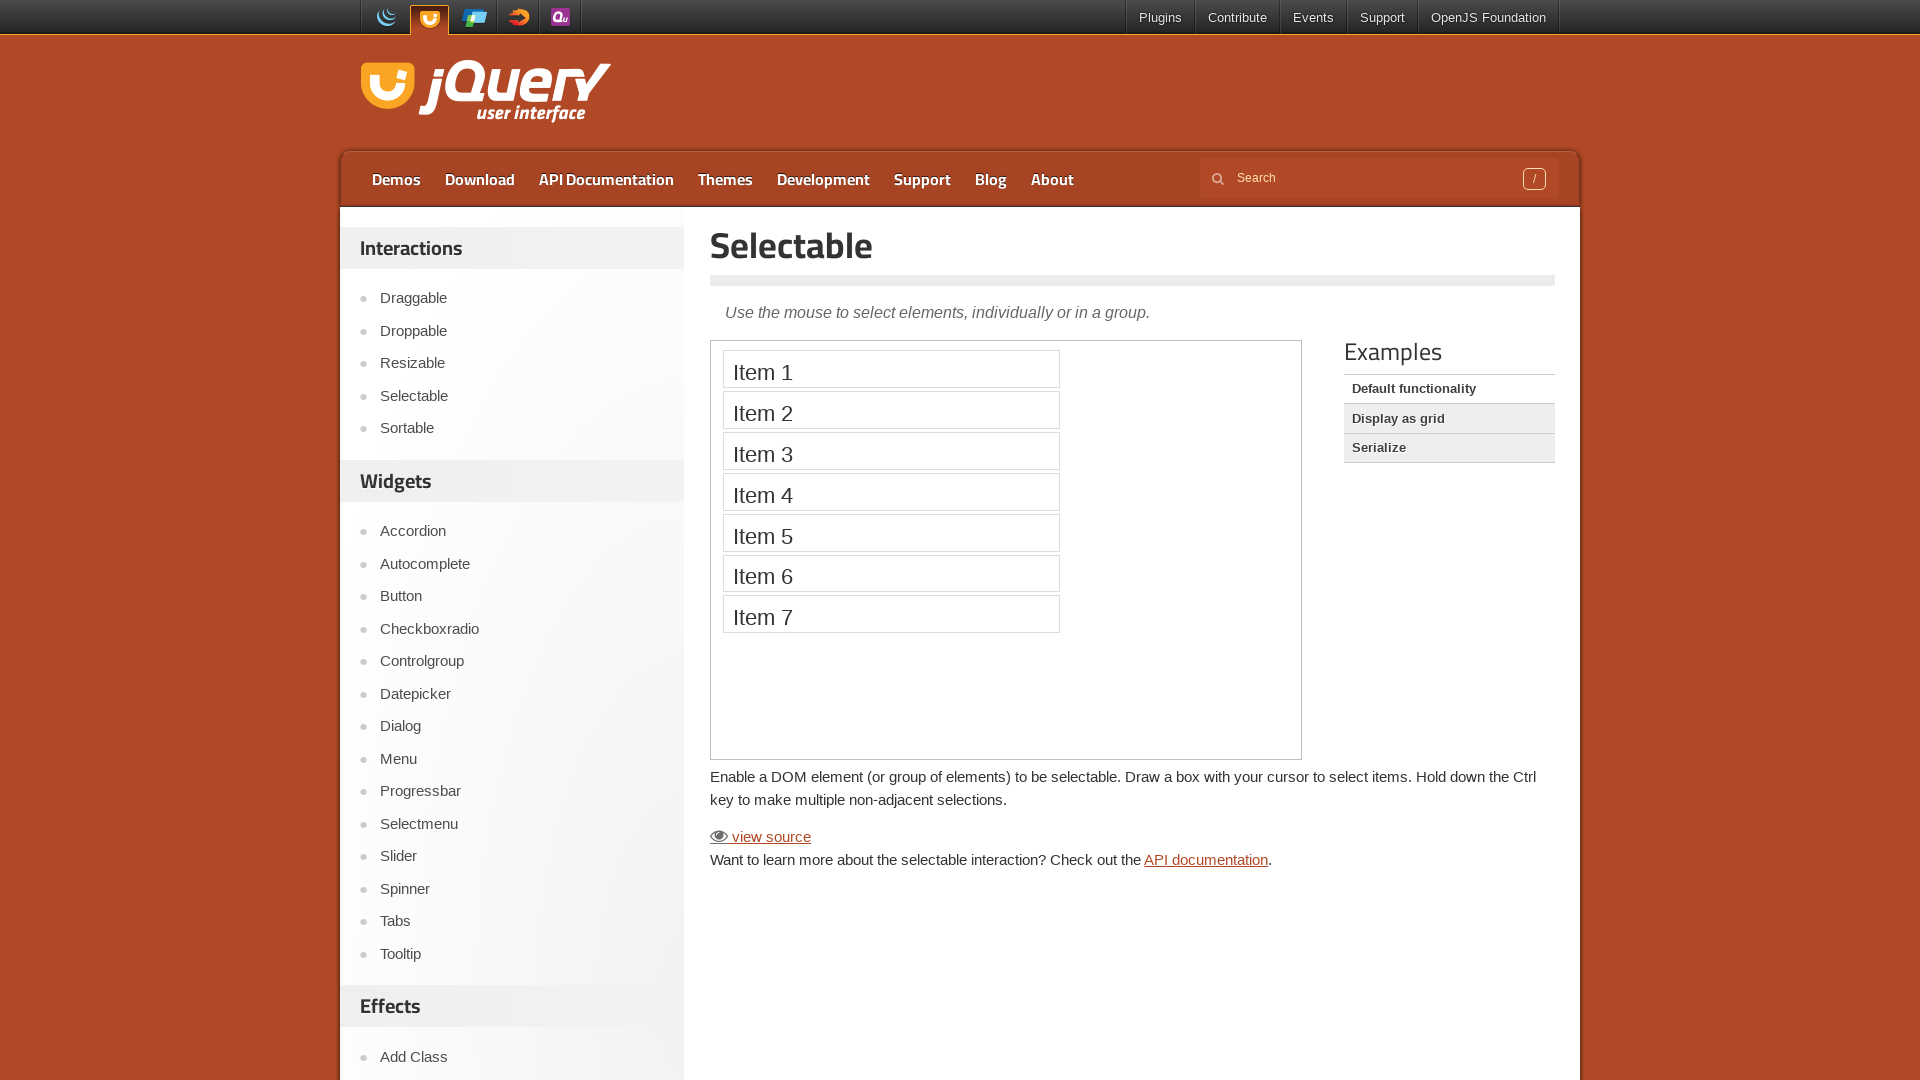